Tests handling of a JavaScript prompt dialog by clicking a button that triggers a prompt and accepting it with a custom input value

Starting URL: https://testautomationpractice.blogspot.com/

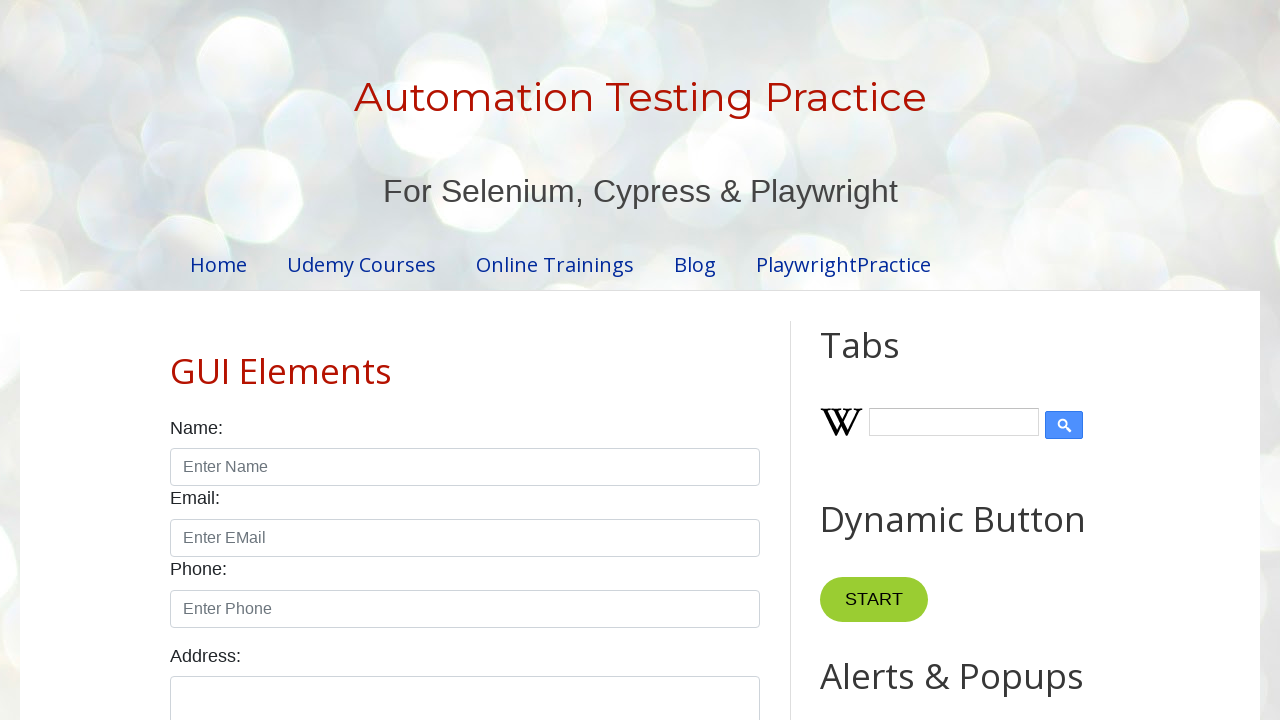

Set up dialog handler to accept prompt with 'Michael'
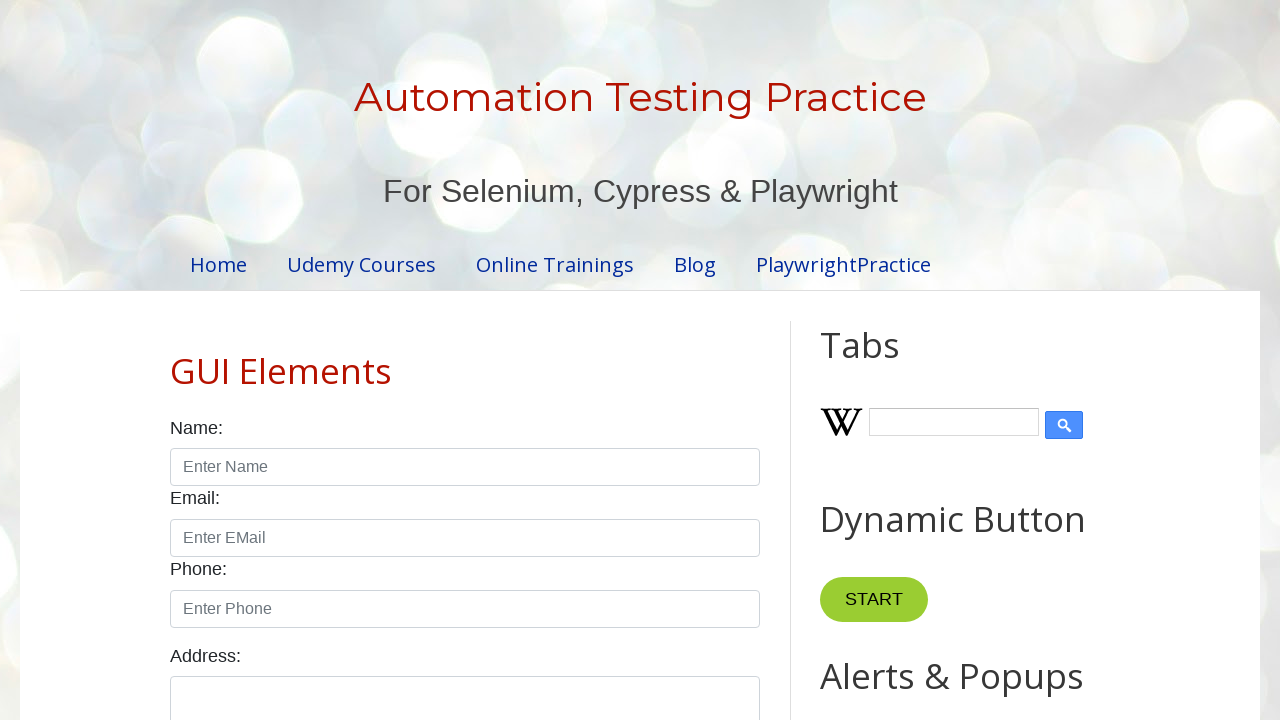

Clicked the prompt button to trigger dialog at (890, 360) on #promptBtn
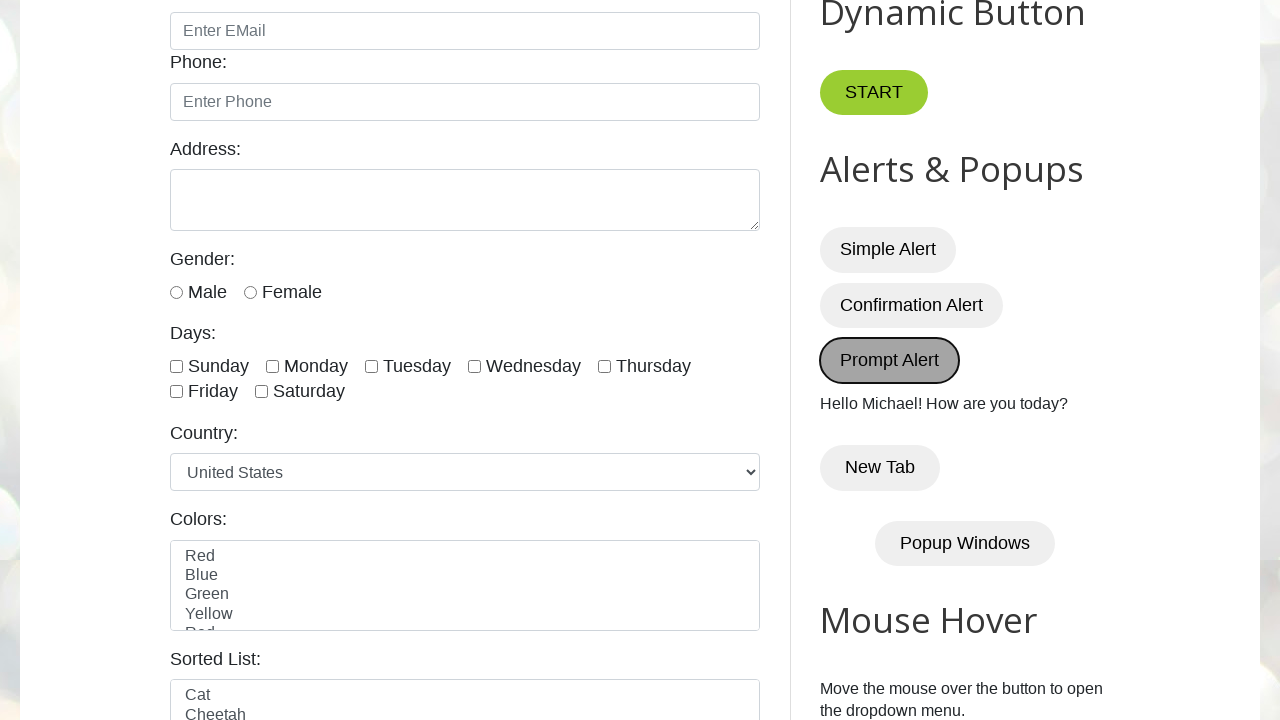

Waited for dialog to be handled
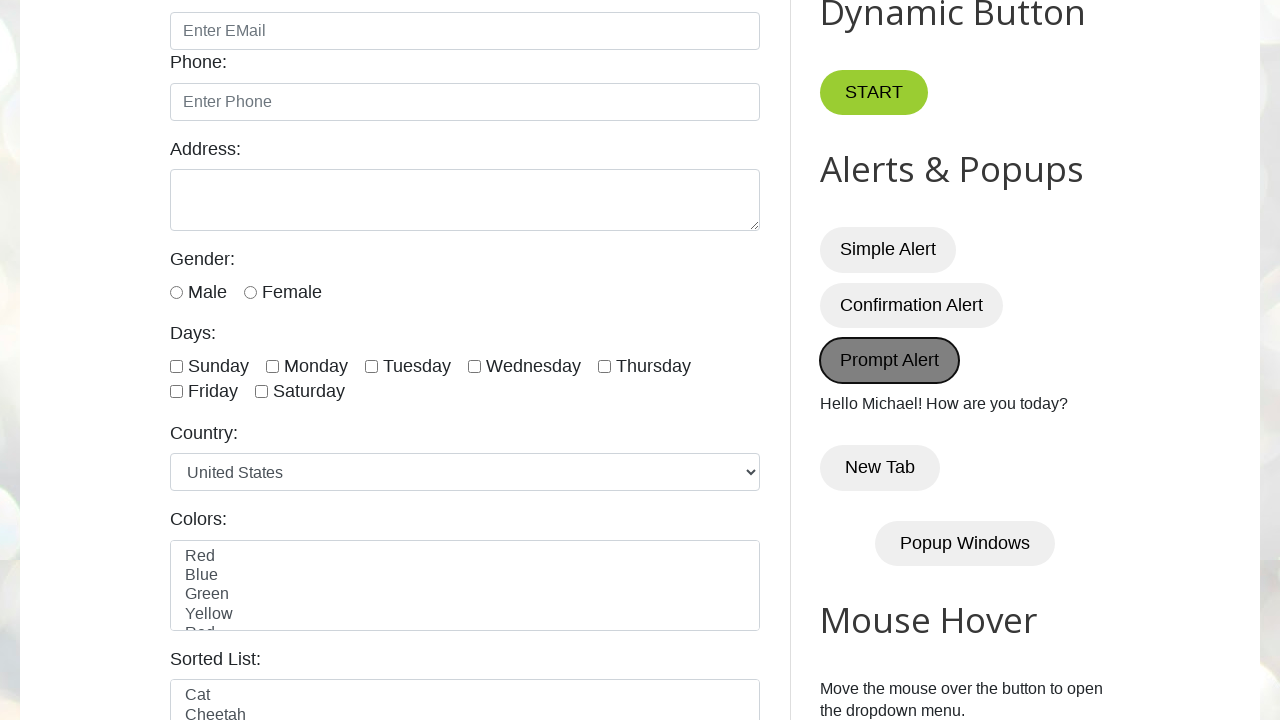

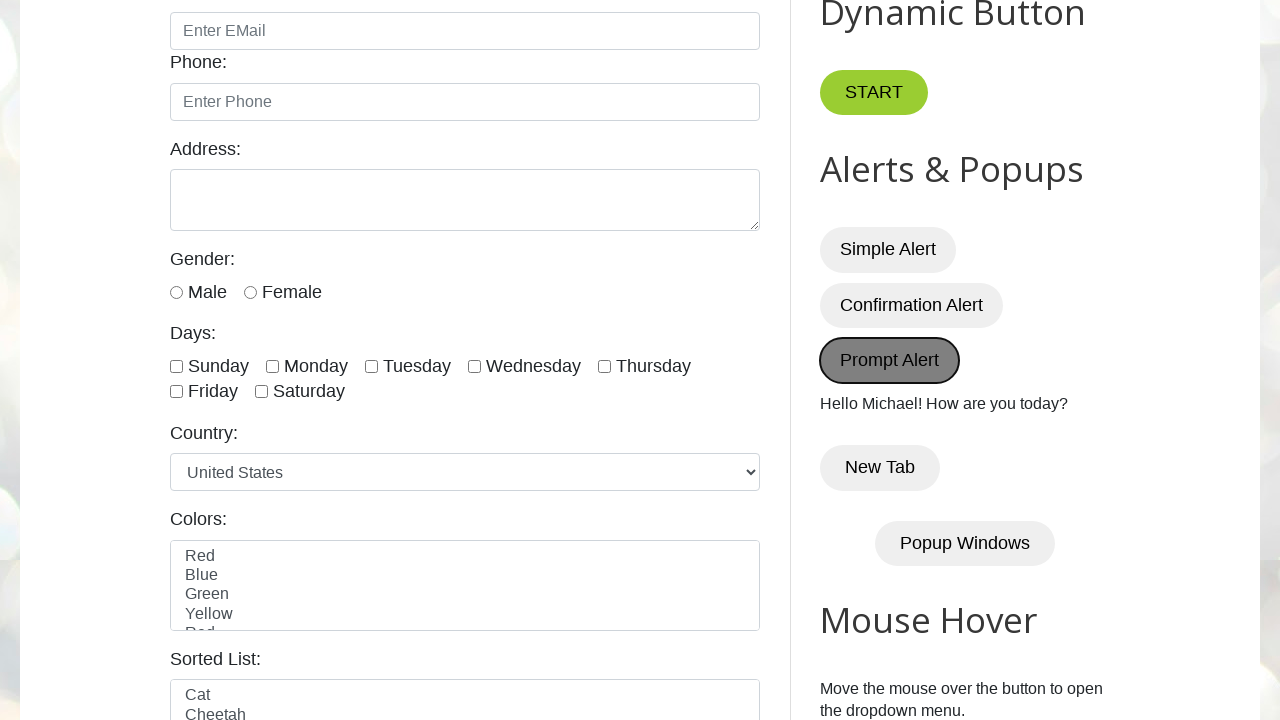